Tests drag and drop functionality on jQuery UI demo site by dragging an element and dropping it onto a target element

Starting URL: http://www.jqueryui.com

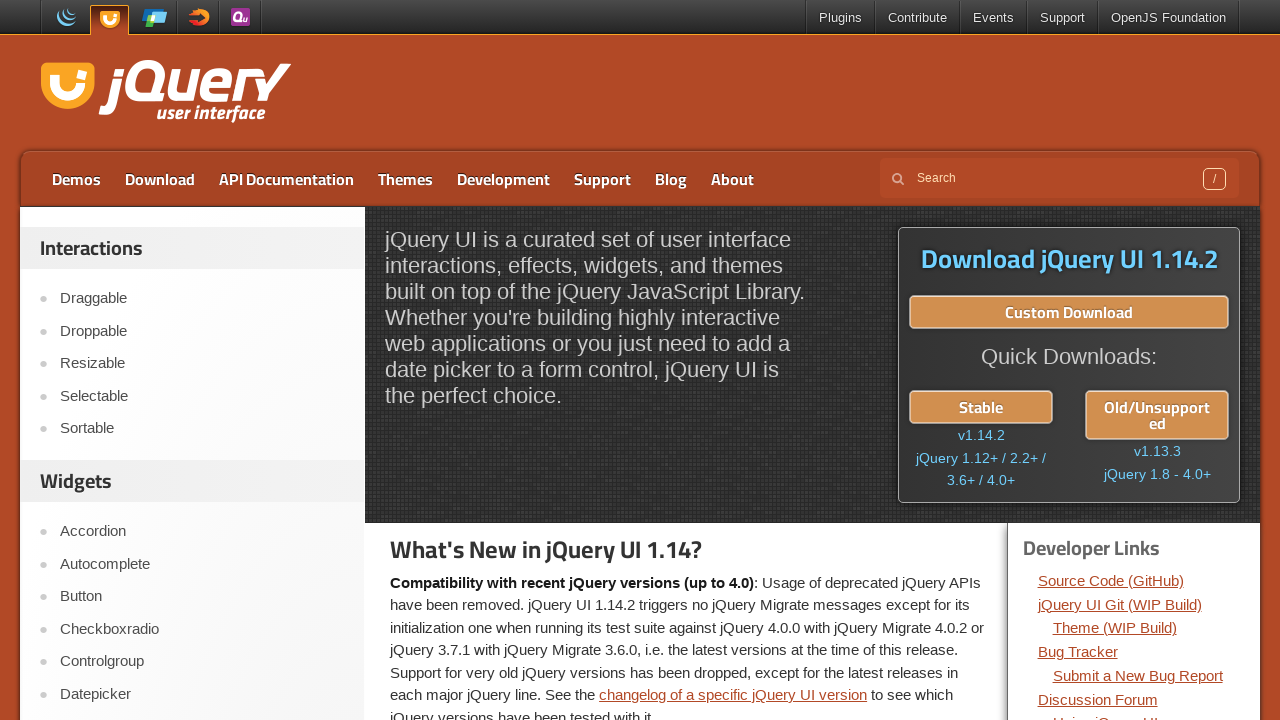

Clicked on Droppable link to navigate to the demo at (202, 331) on text=Droppable
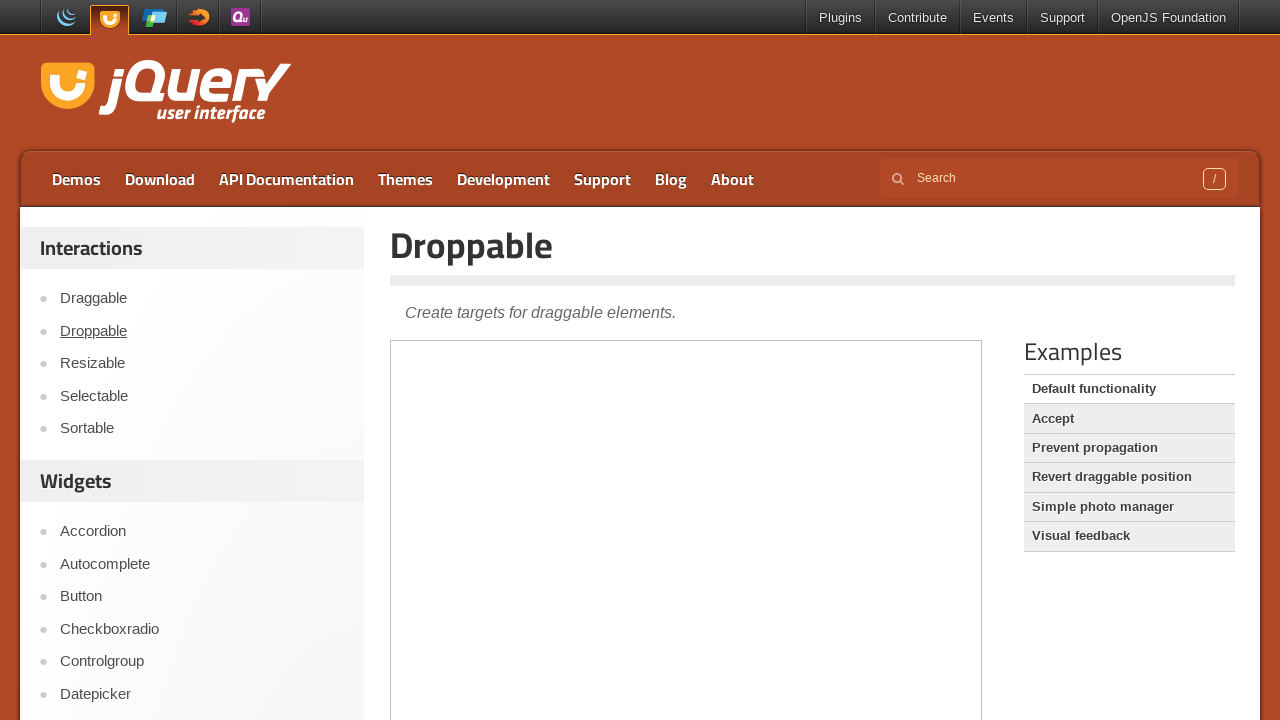

Located the iframe containing the drag and drop demo
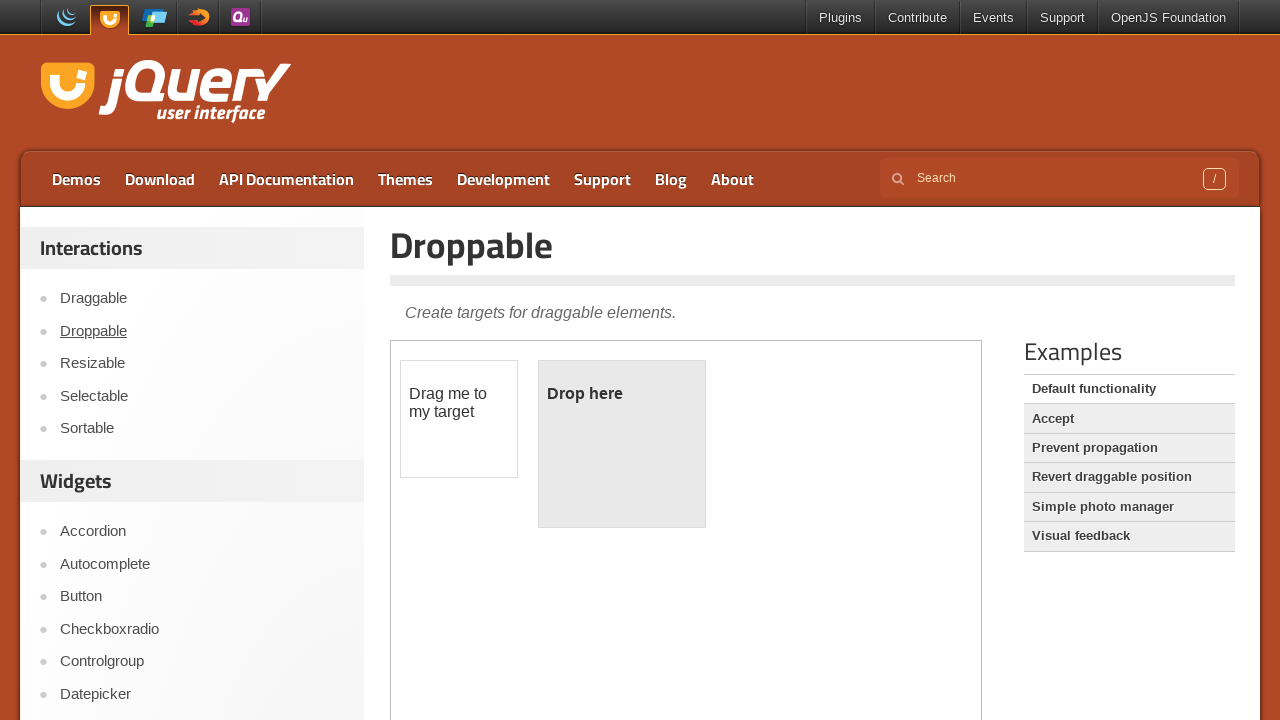

Located the draggable element with id 'draggable'
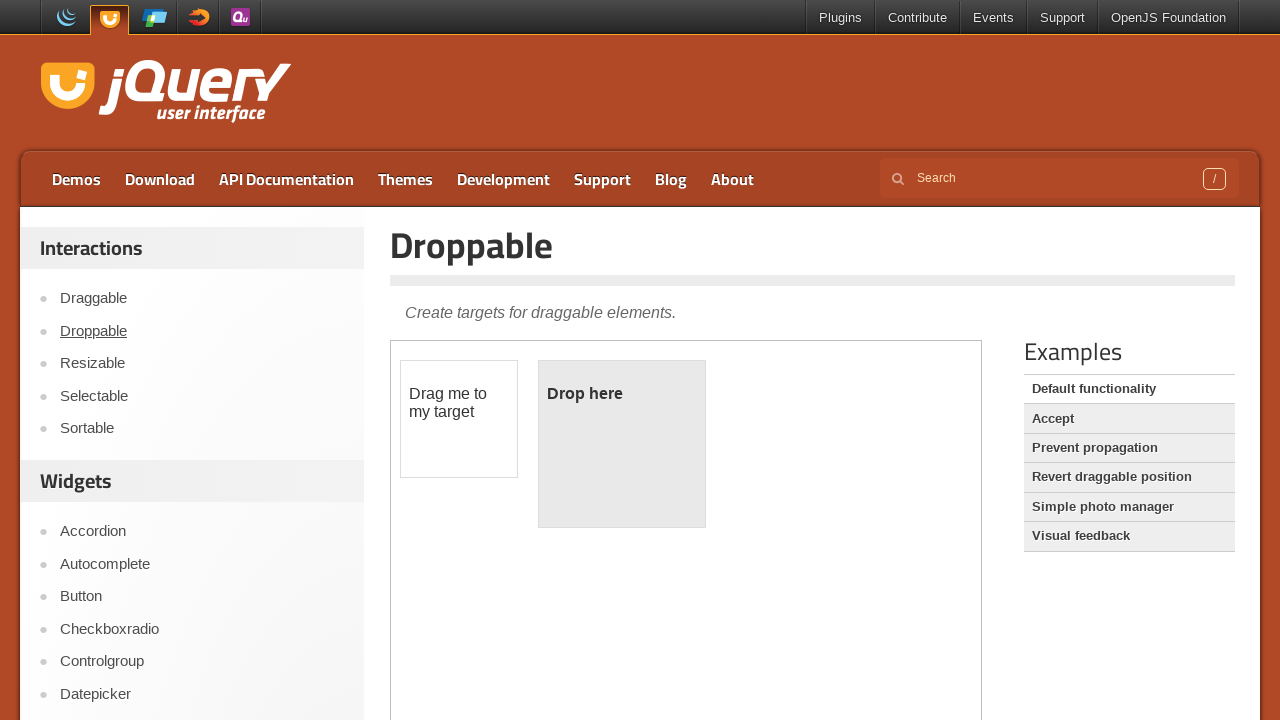

Located the droppable target element with id 'droppable'
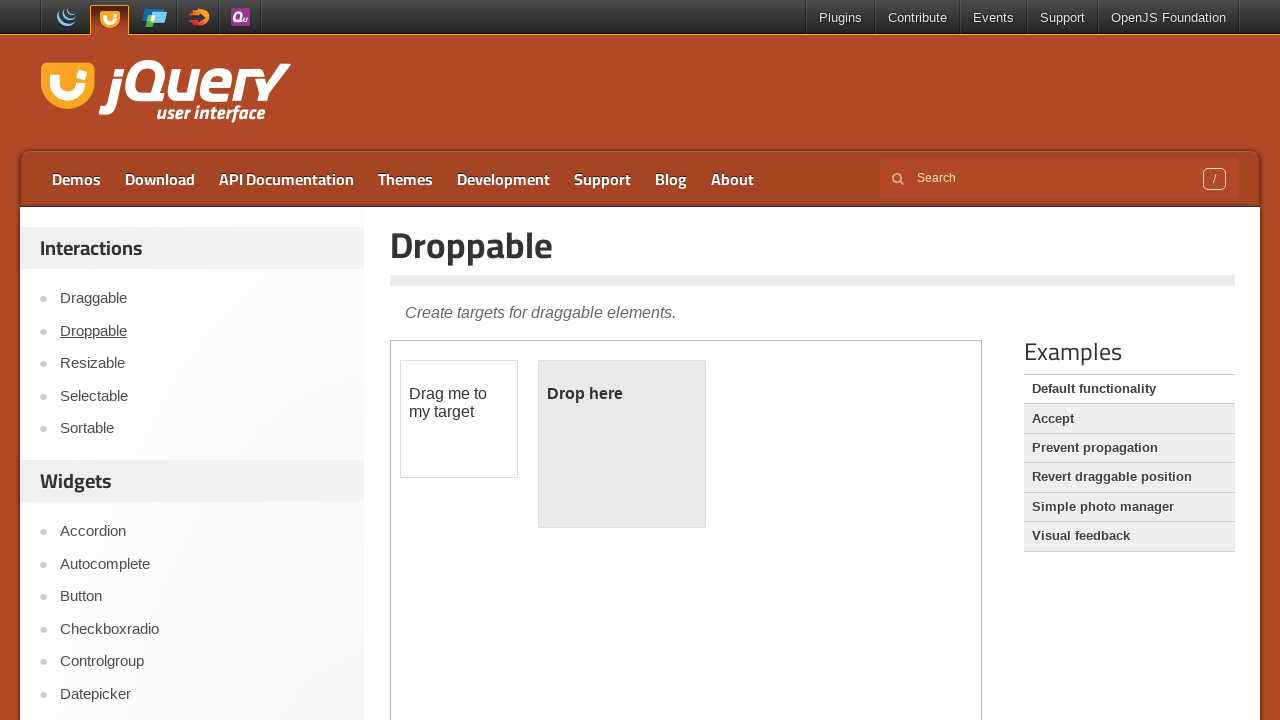

Dragged the draggable element and dropped it onto the droppable target at (622, 444)
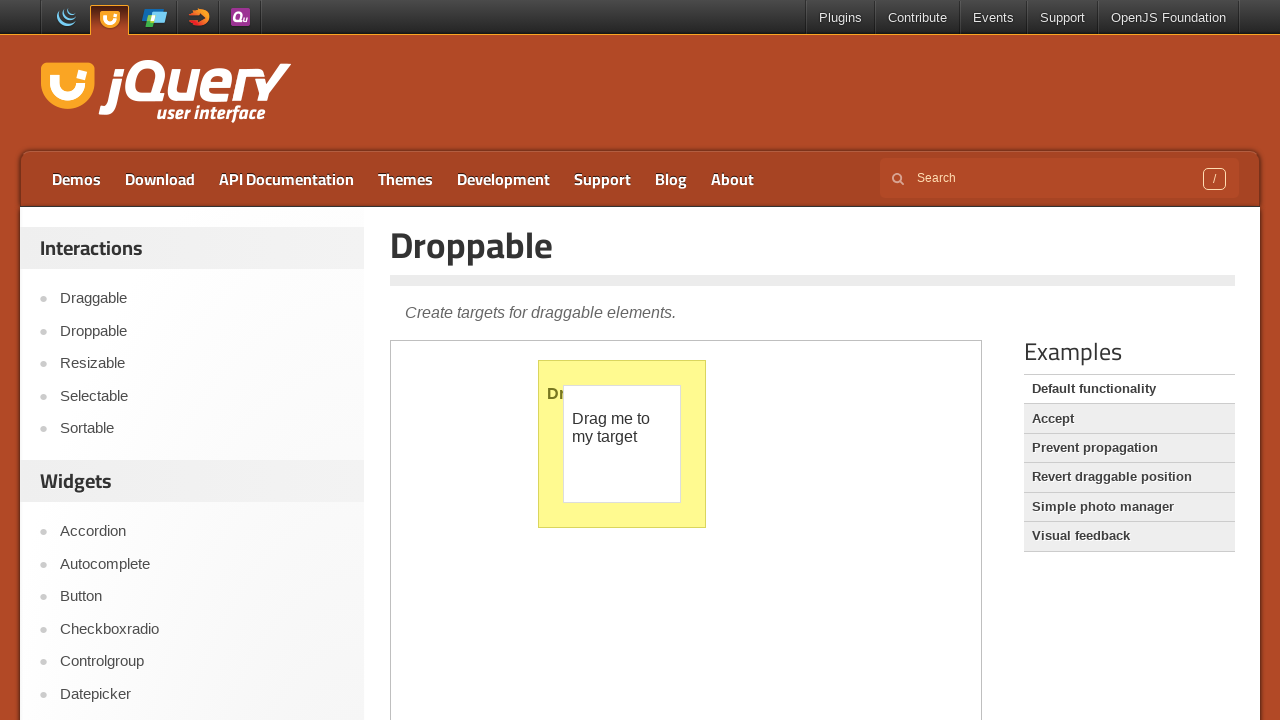

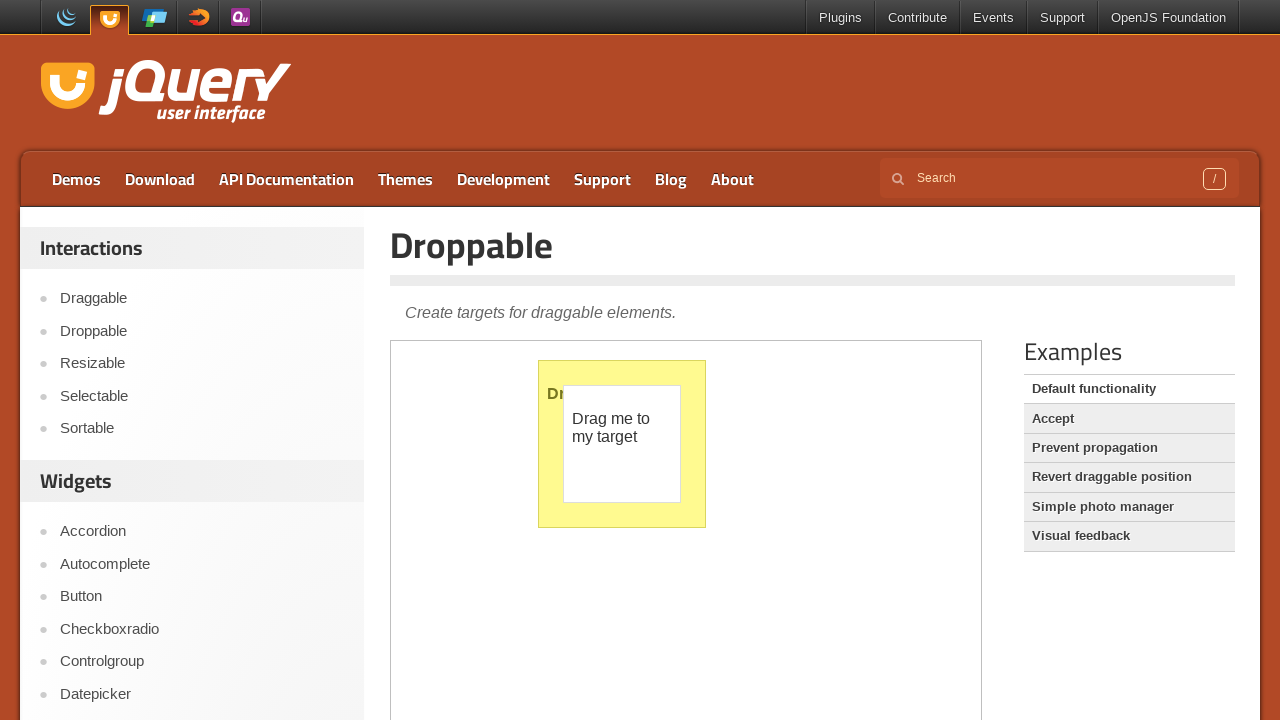